Clicks on the Actions link, then clicks on the Mobile app banner and verifies the page title

Starting URL: https://leomax.ru

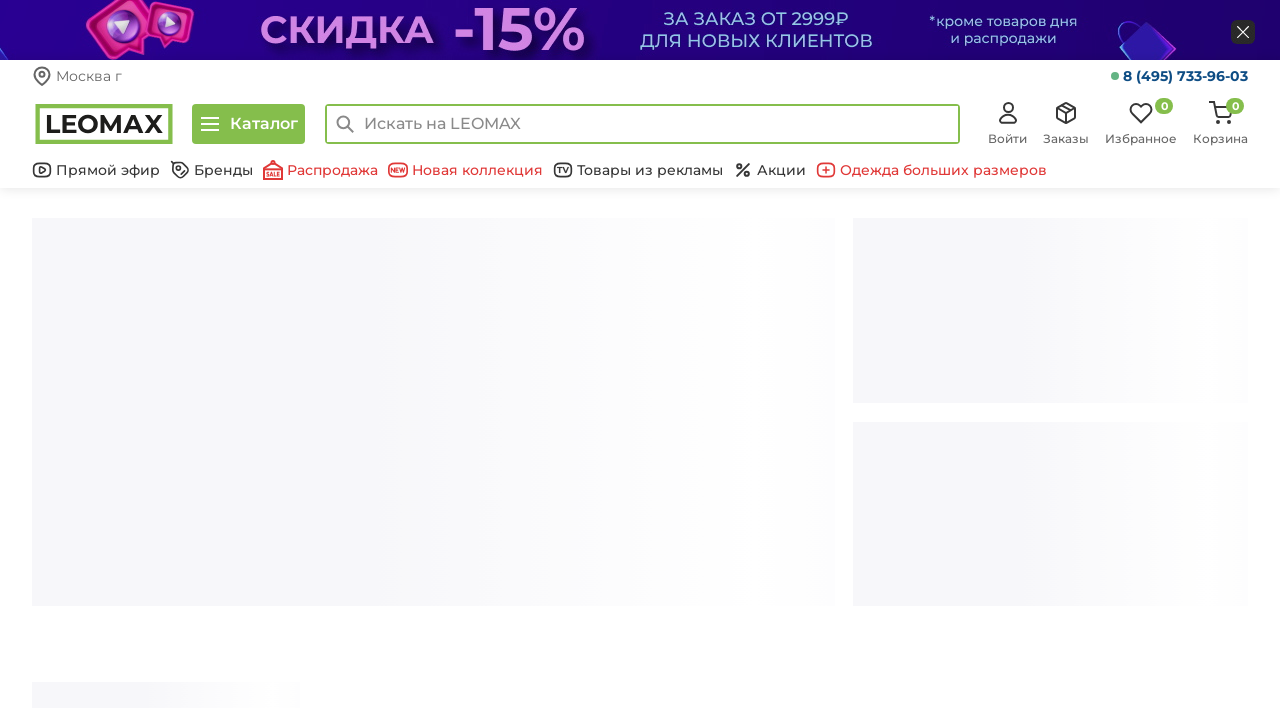

Clicked on Actions link at (770, 170) on a.bottom-header__link[href='/action/']
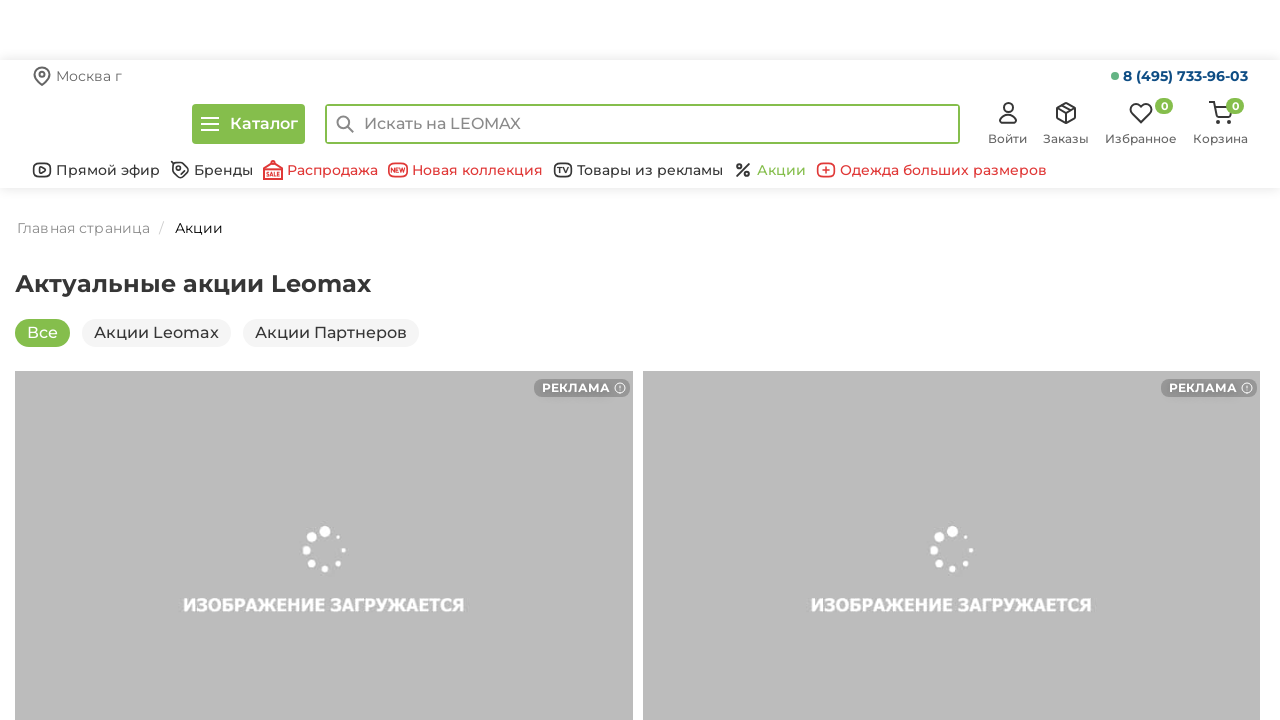

Waited for Actions page to load (domcontentloaded)
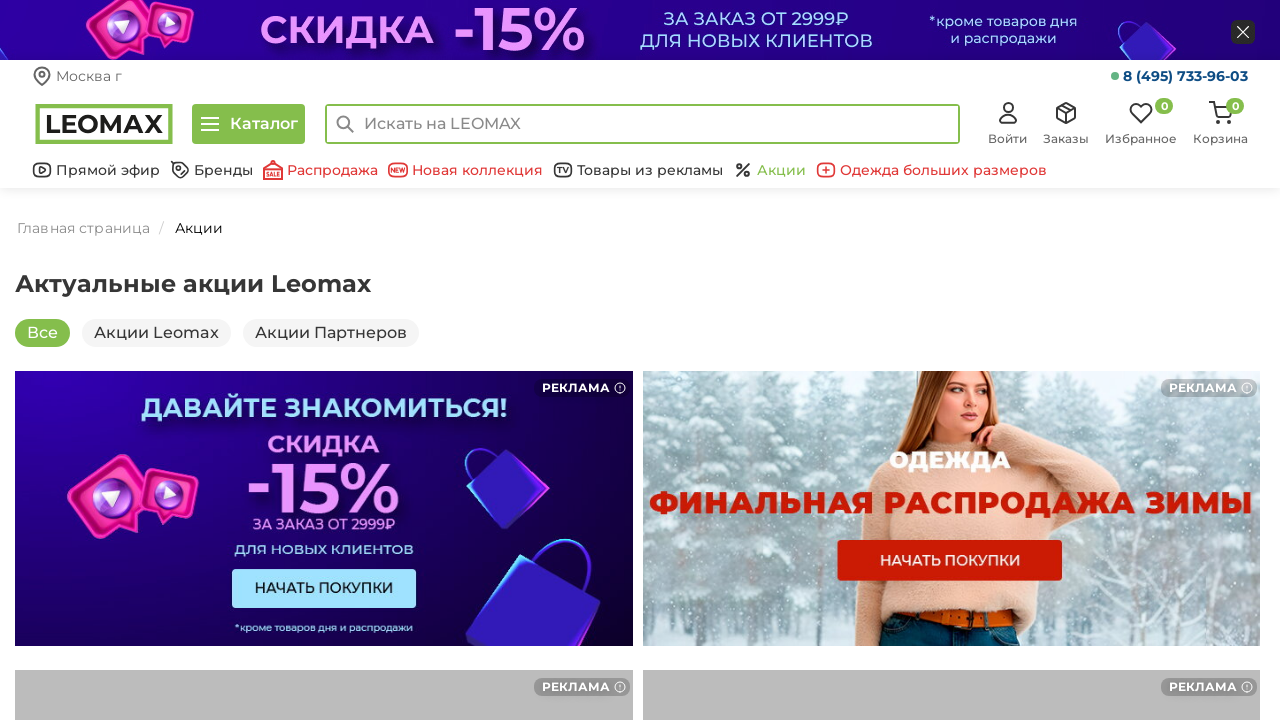

Clicked on Mobile app banner at (324, 360) on a[href='/action/mobilnoe_prilozhenie_leomax']
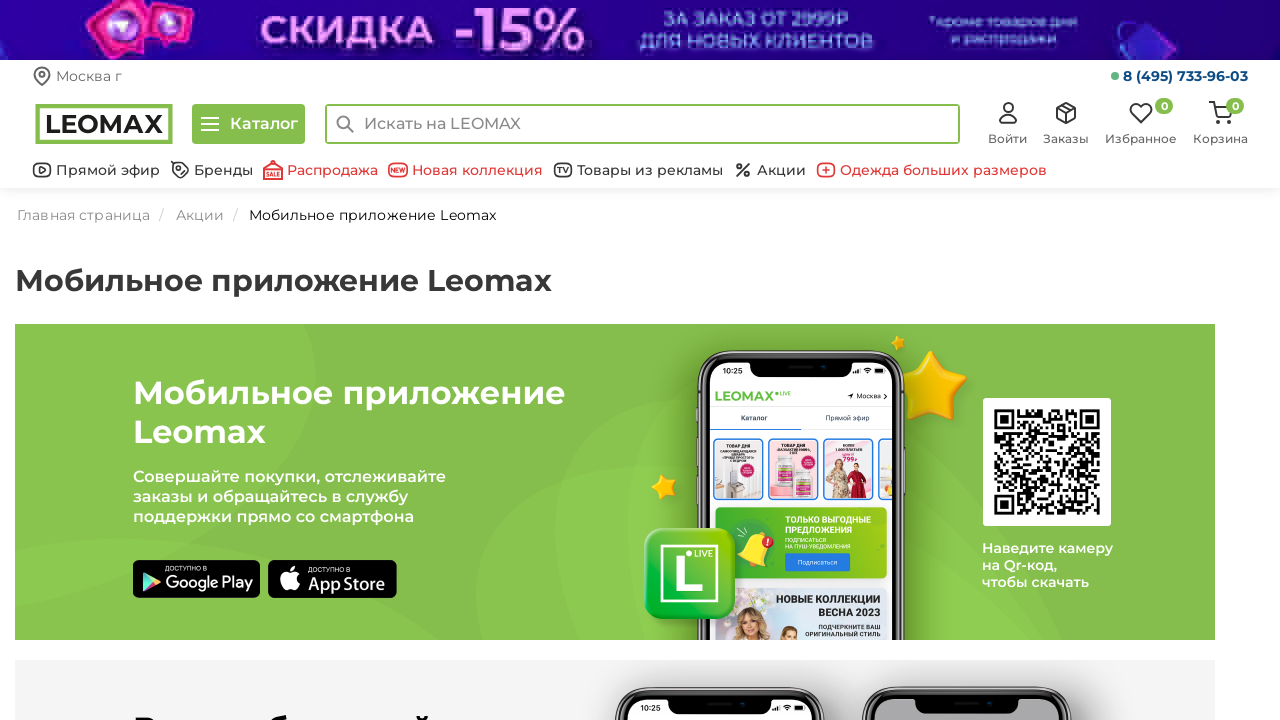

Waited for Mobile app page to load (domcontentloaded)
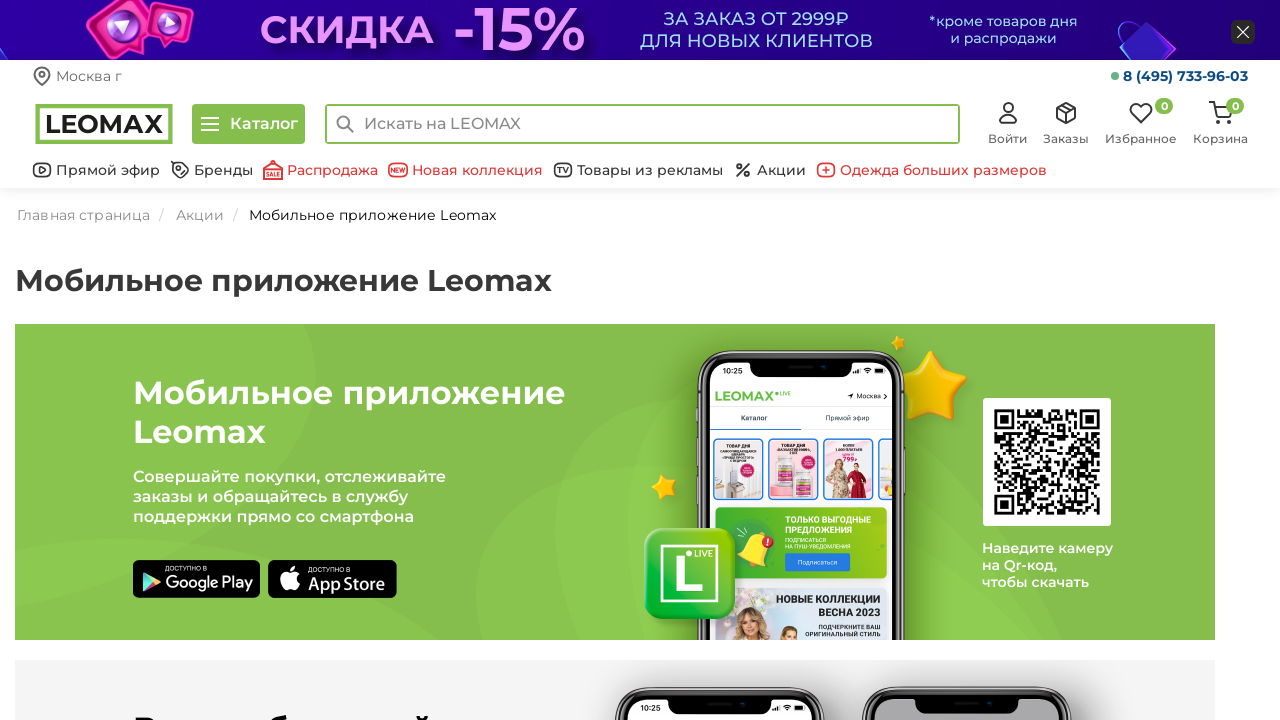

Verified page title is 'Мобильное приложение Leomax'
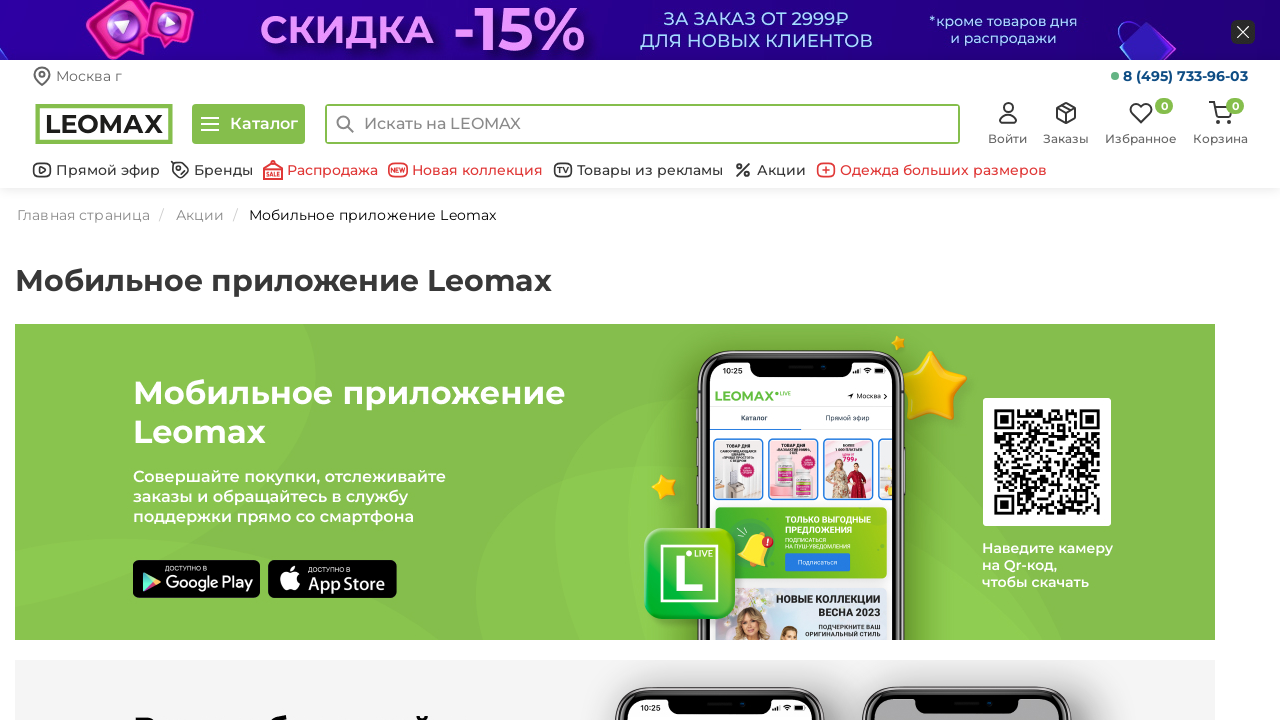

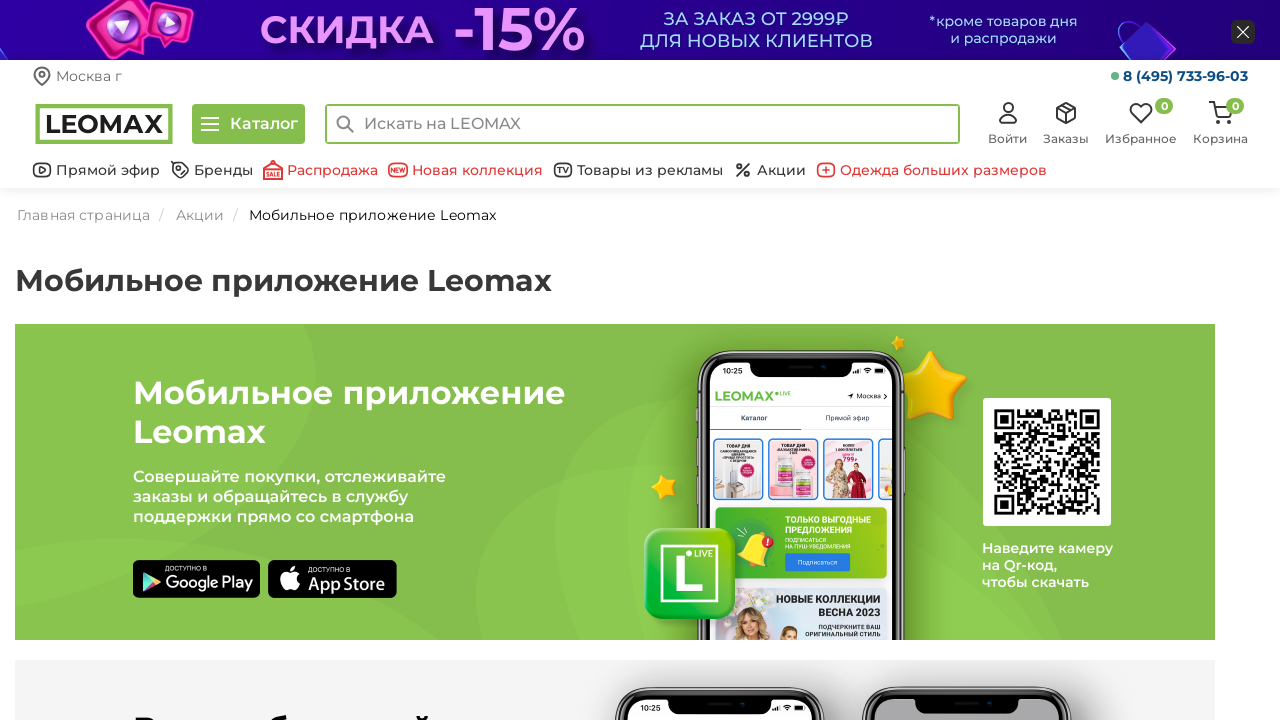